Tests dropdown selection functionality by selecting a car from a single-select dropdown, then selecting and deselecting multiple countries from a multi-select dropdown, and clicking a move button

Starting URL: http://only-testing-blog.blogspot.com/2014/01/textbox.html?

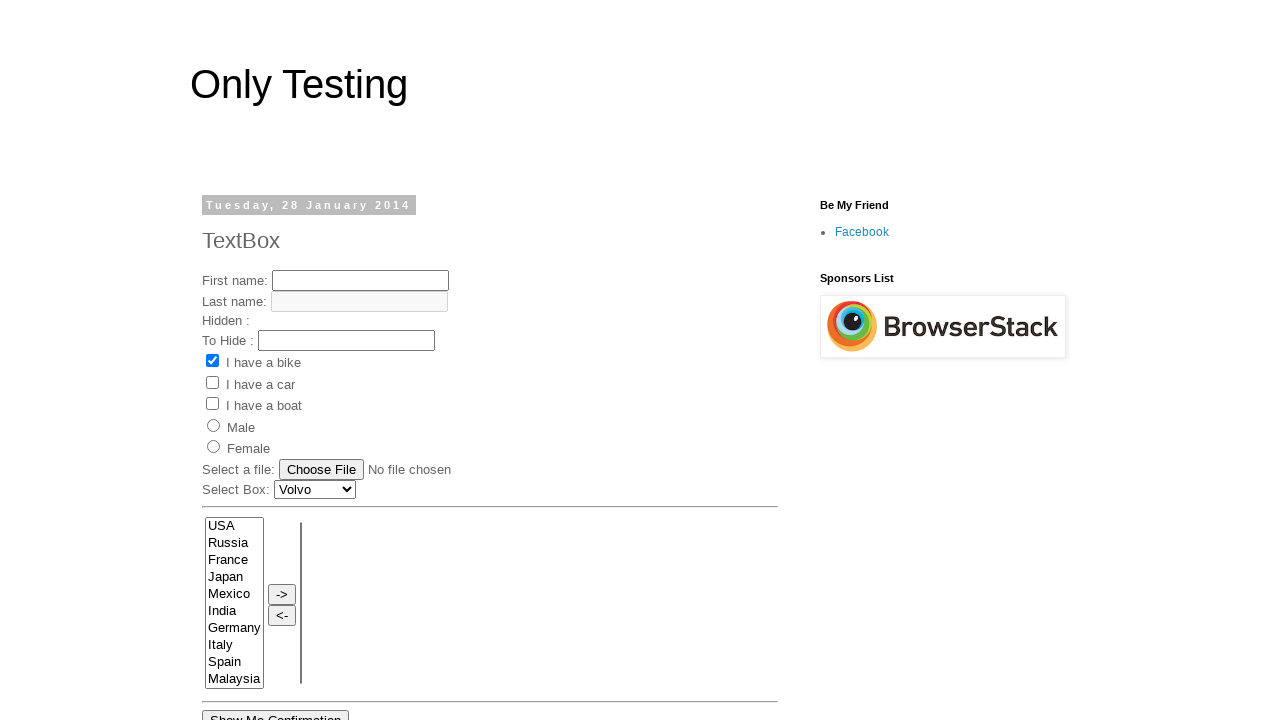

Selected 'Renault Car' from the car dropdown on #Carlist
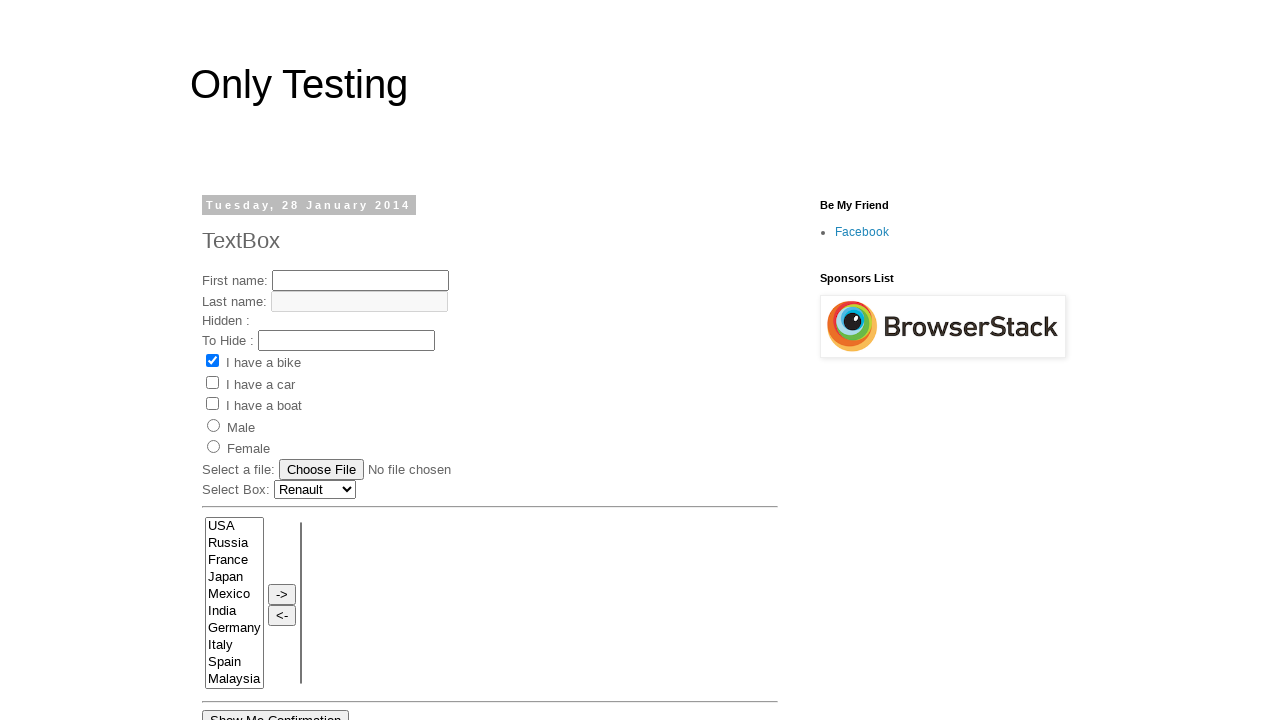

Selected France from the multi-select dropdown by visible text on xpath=//*[@id='post-body-4292417847084983089']/div[1]/form[2]/table/tbody/tr/td[
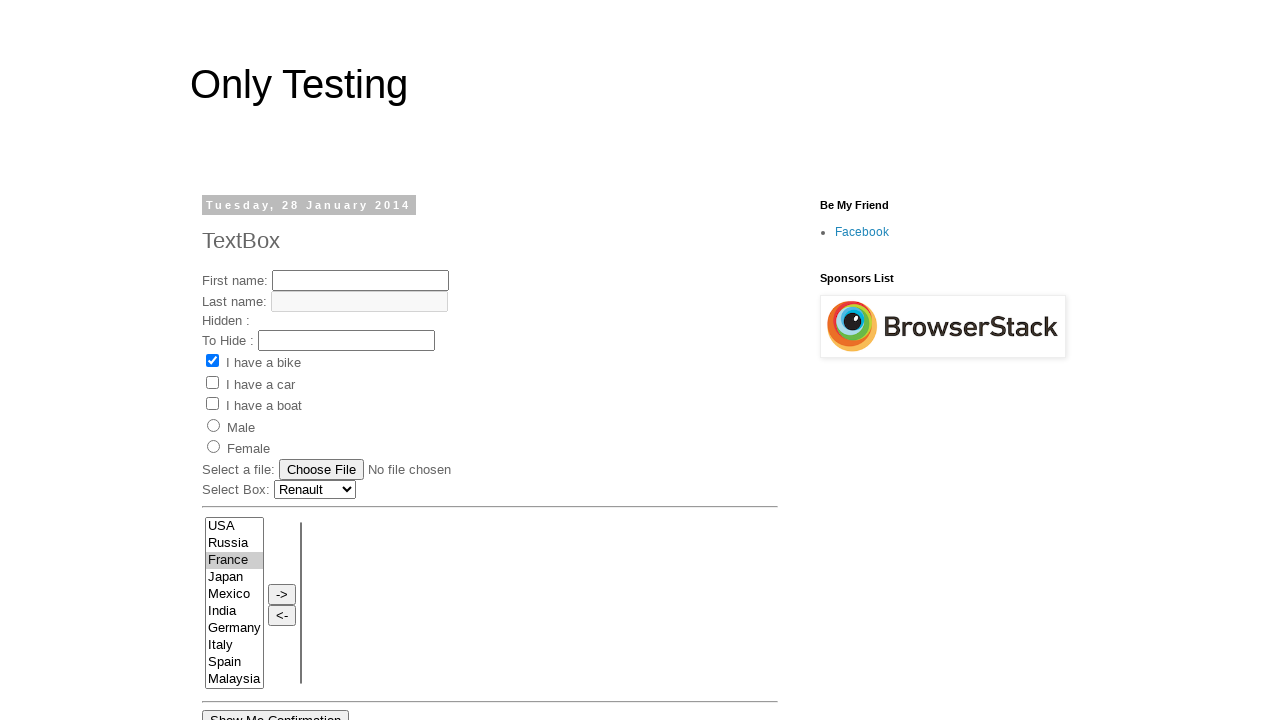

Selected multiple countries (France, India, Germany, Italy, Spain, Malaysia) from the multi-select dropdown on xpath=//*[@id='post-body-4292417847084983089']/div[1]/form[2]/table/tbody/tr/td[
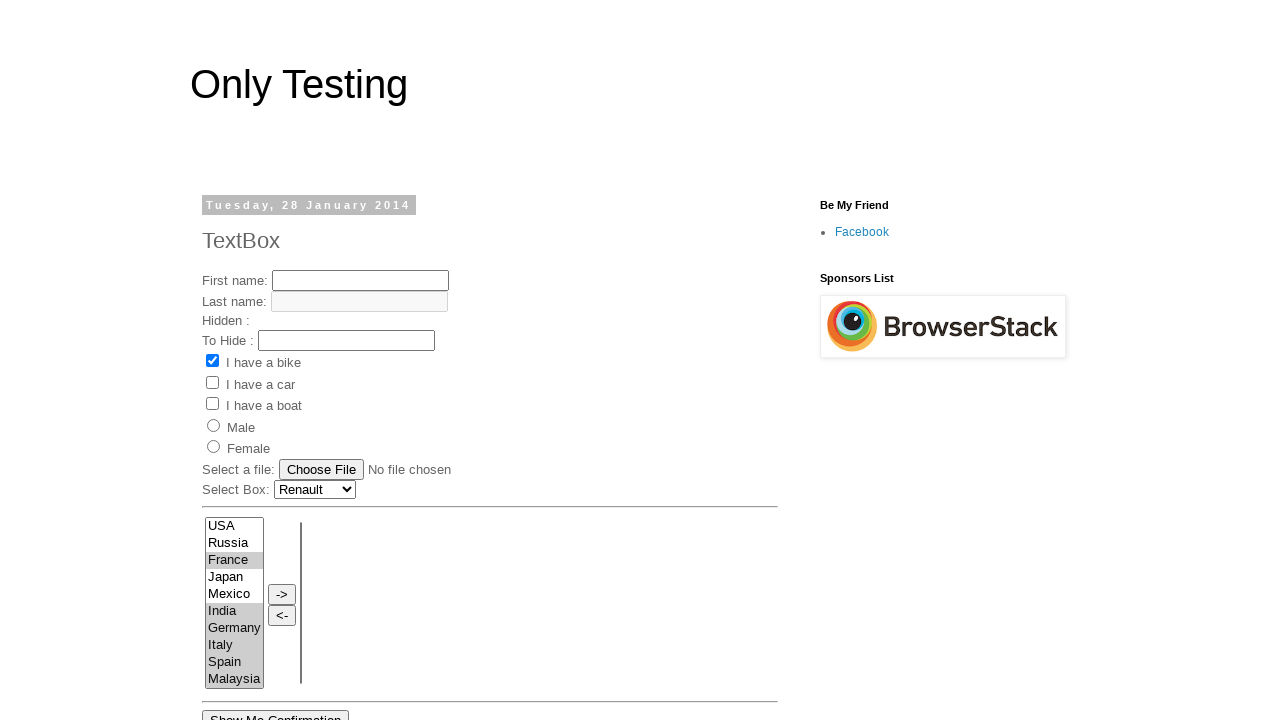

Deselected India and Malaysia, keeping France, Germany, Italy, and Spain selected on xpath=//*[@id='post-body-4292417847084983089']/div[1]/form[2]/table/tbody/tr/td[
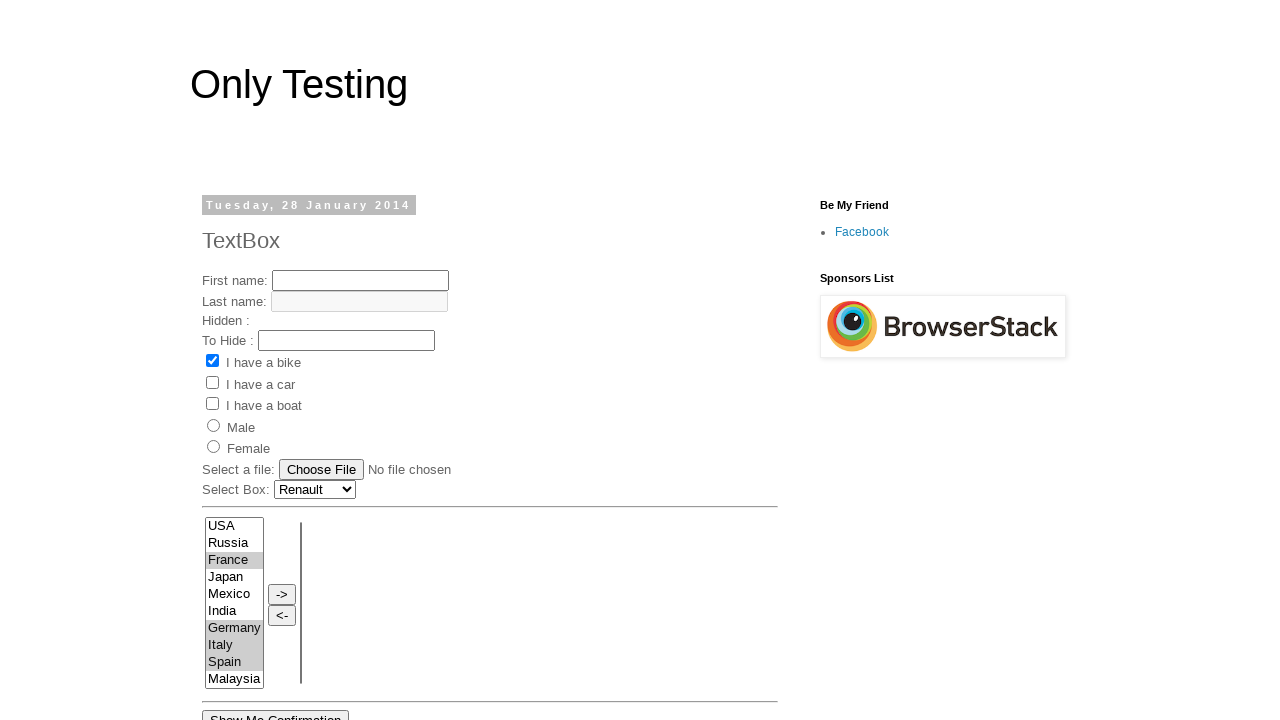

Clicked the move button to transfer selected countries at (282, 594) on xpath=//*[@id='post-body-4292417847084983089']/div[1]/form[2]/table/tbody/tr/td[
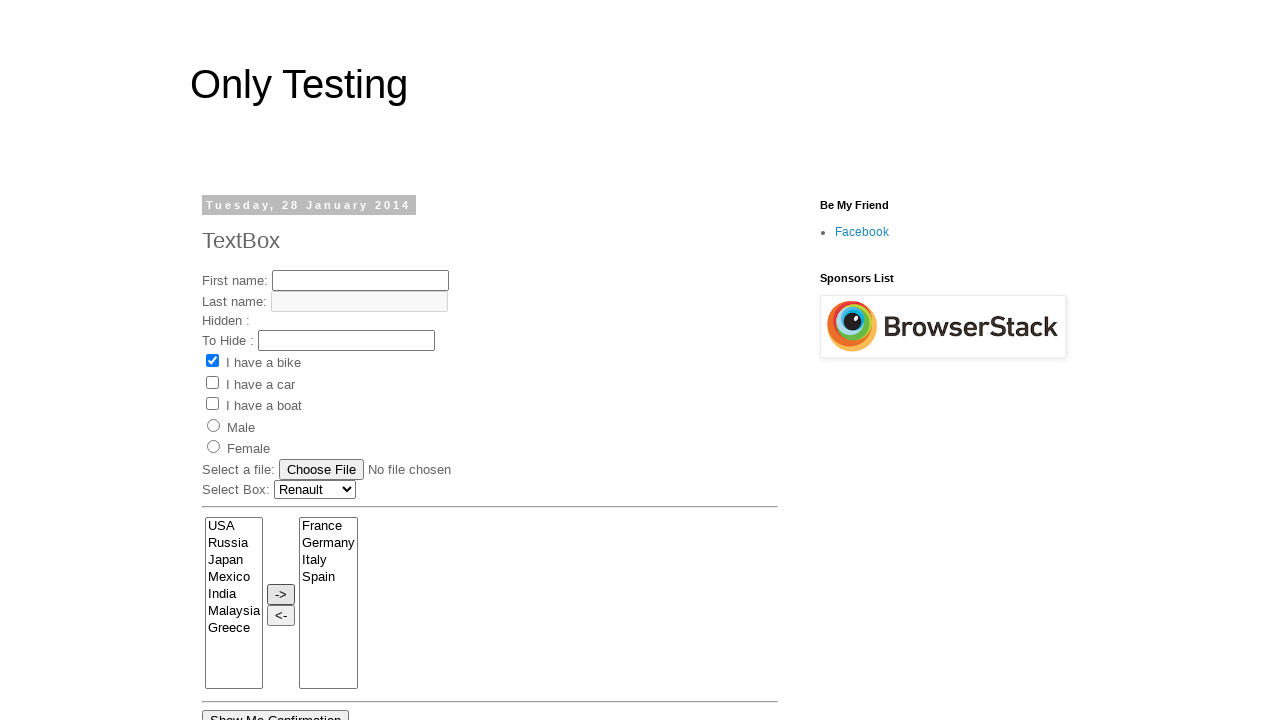

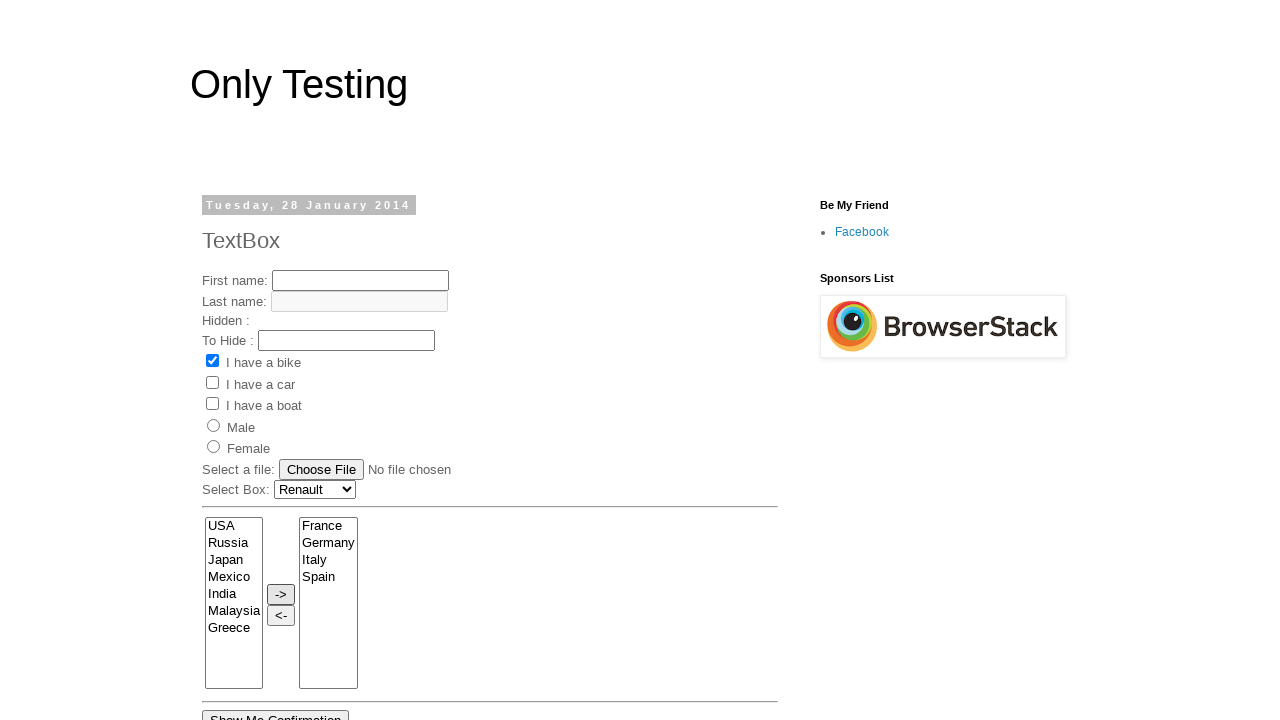